Tests video section navigation on VietnamPlus news website by clicking on the video category, then selecting and viewing a random video article from the listing.

Starting URL: https://www.vietnamplus.vn/

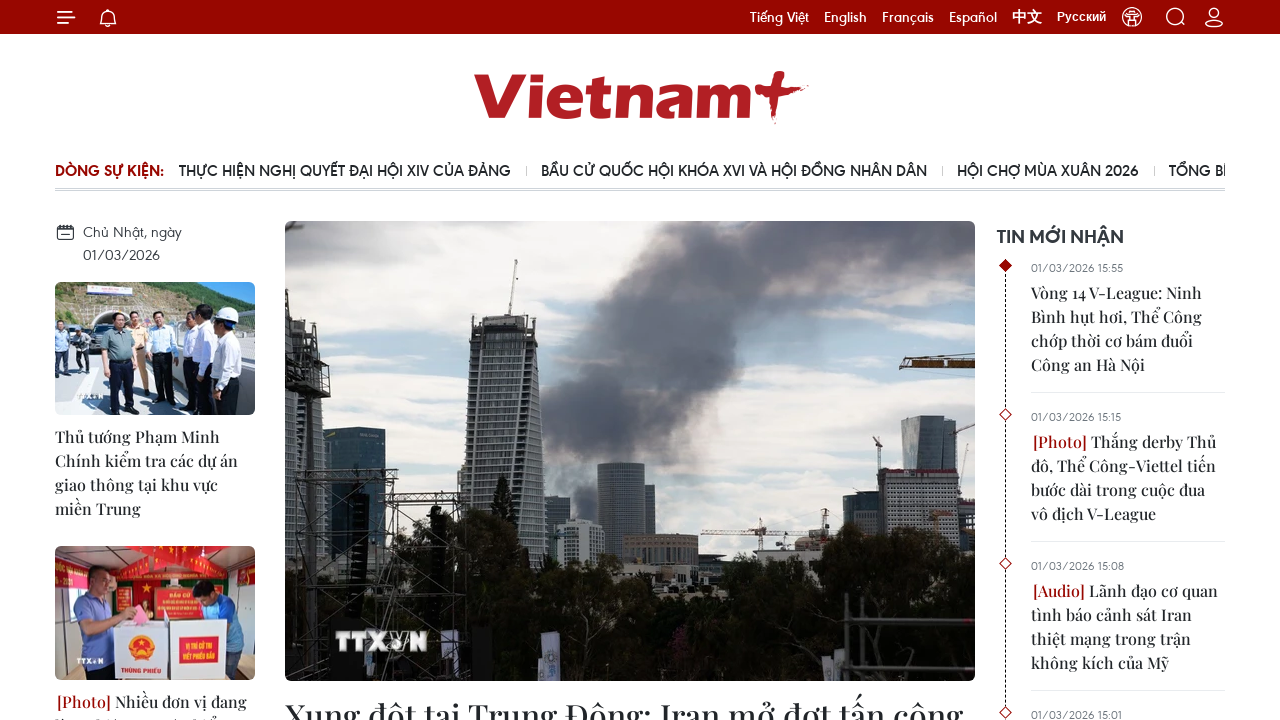

Waited for page to load (networkidle state)
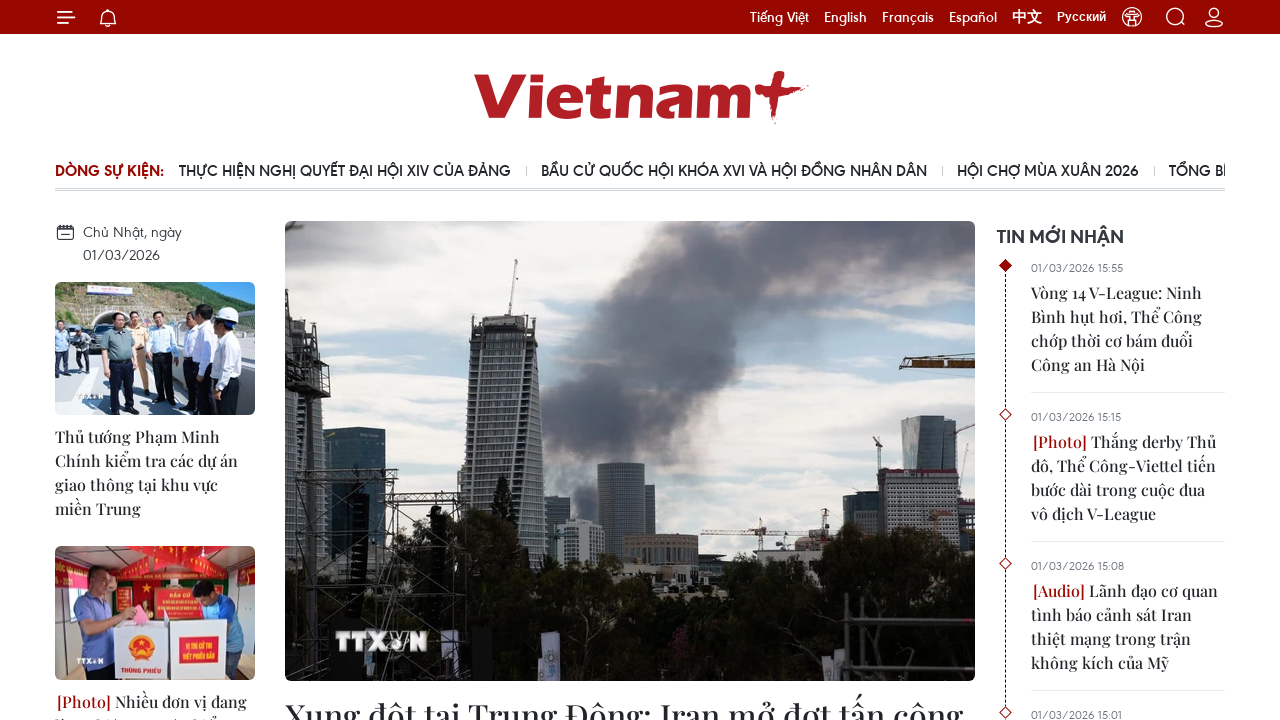

Clicked on video category link at (205, 705) on xpath=/html/body/div[3]/div/div[6]/div[1]/div[1]/div[4]/h3/a
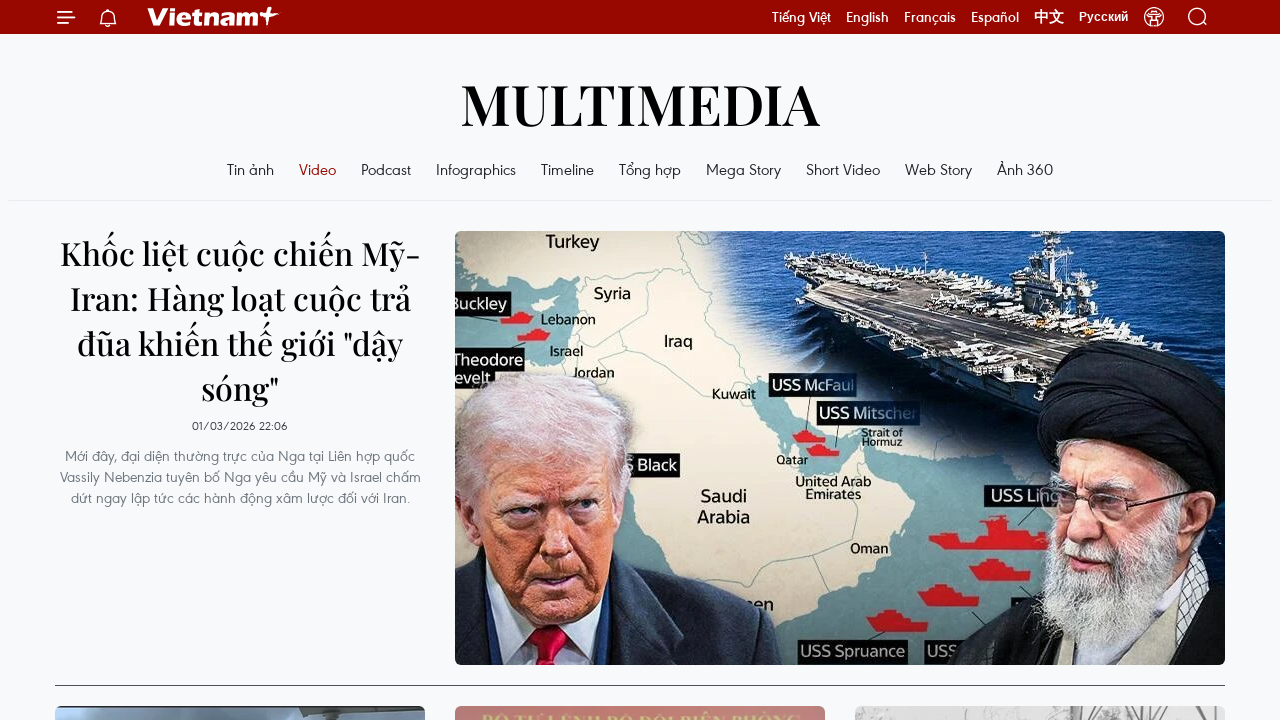

Waited 1 second for overlay to process
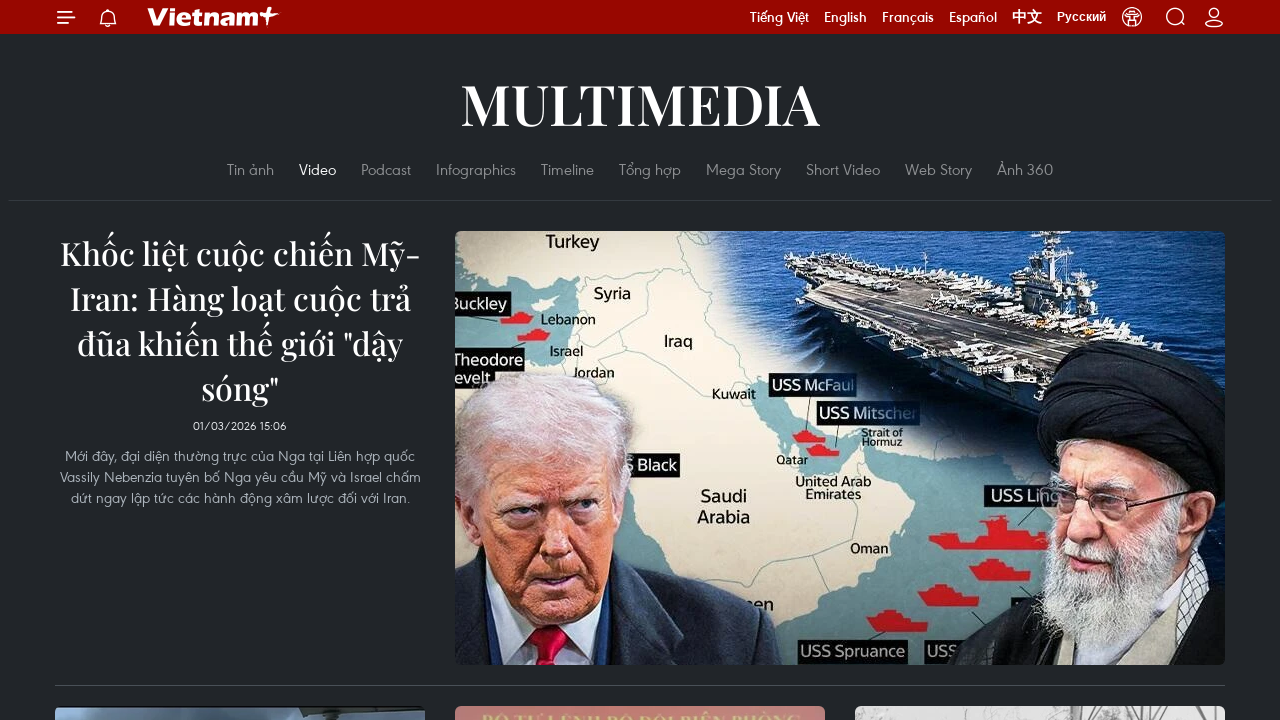

Waited for video category page to fully load on xpath=/html/body/div[3]/div/div[6]/div[1]/div[1]/div[4]/h3/a
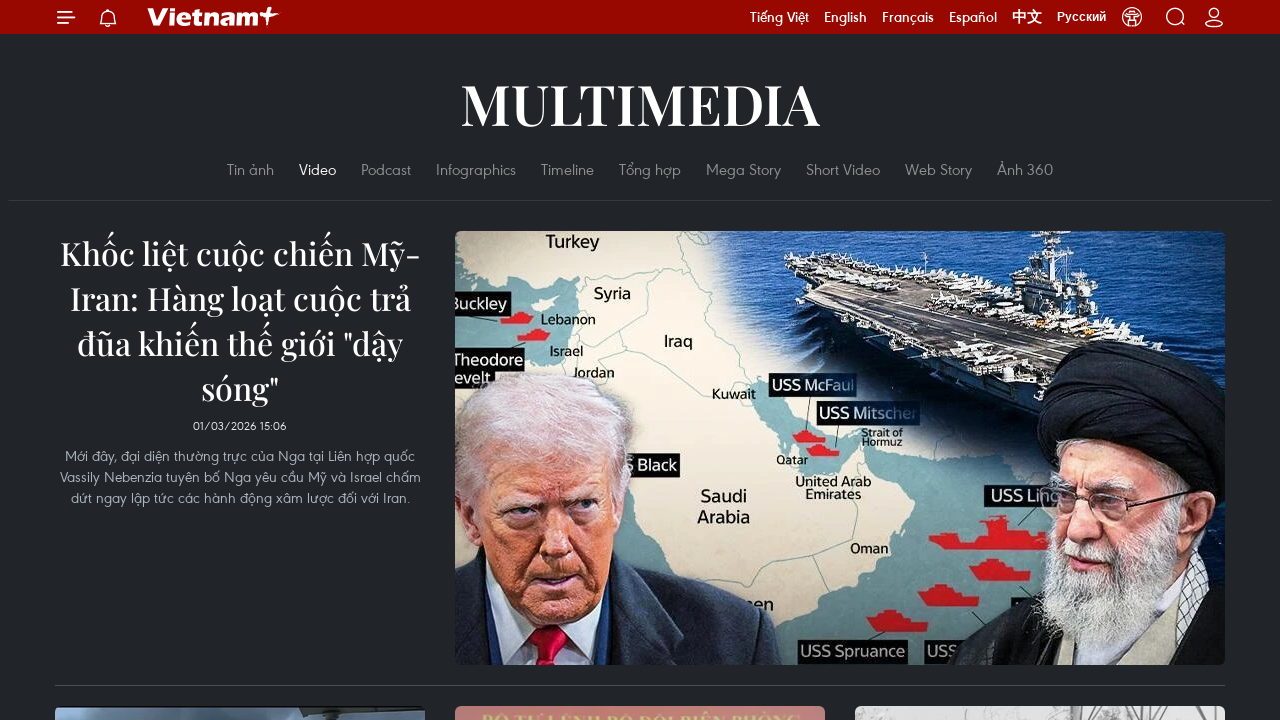

Video article list loaded and first article found
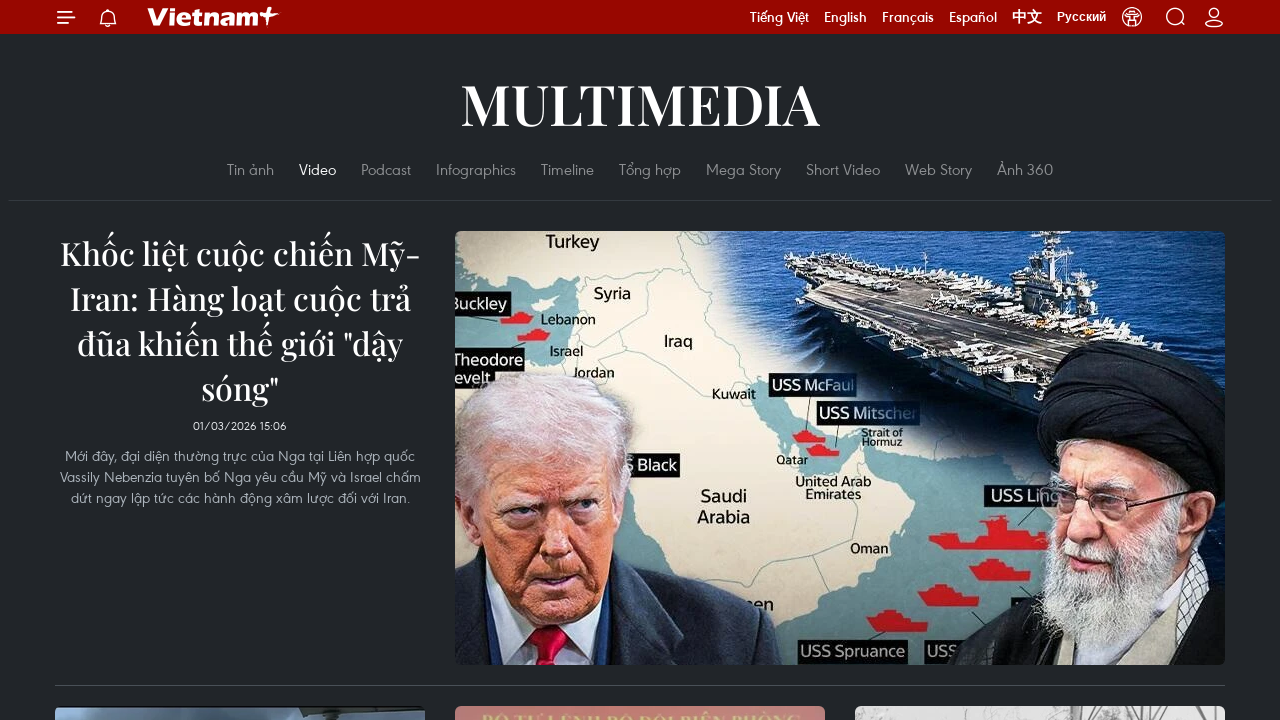

Clicked on random video article (article #6) at (490, 360) on xpath=/html/body/div[2]/div/div[5]/div/div/article[6]/h2/a
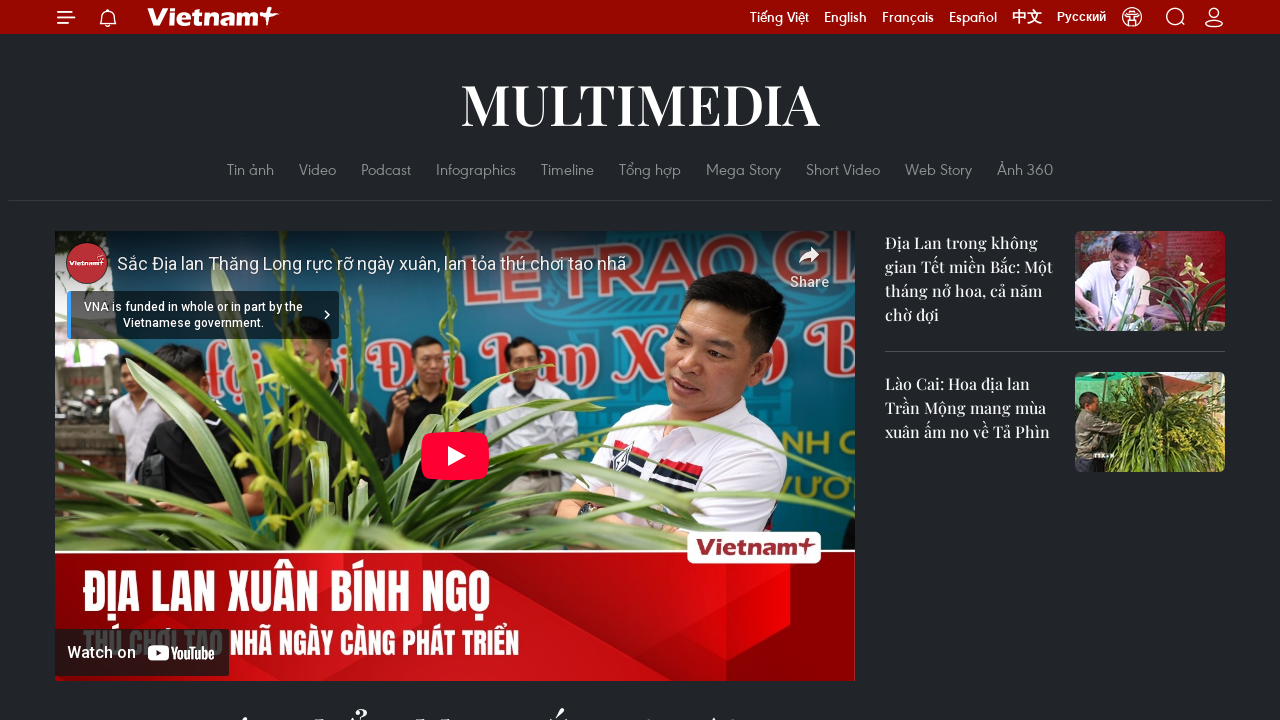

Video article page loaded and title element verified
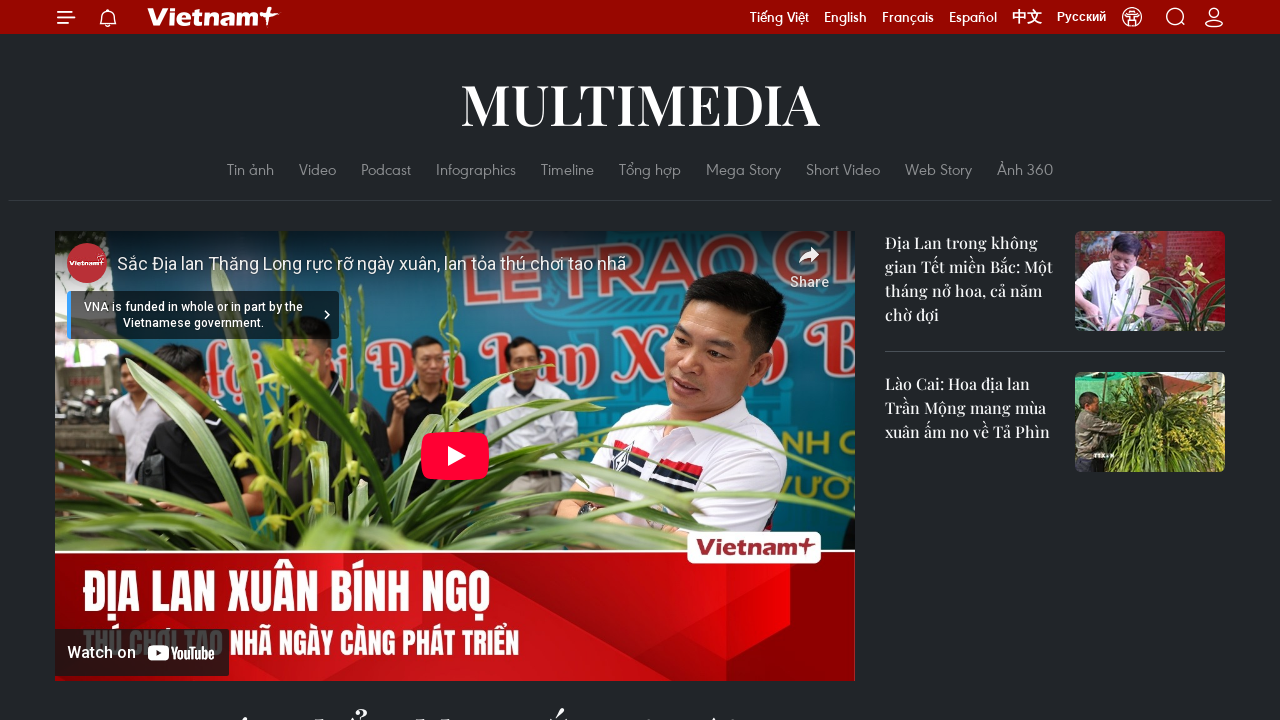

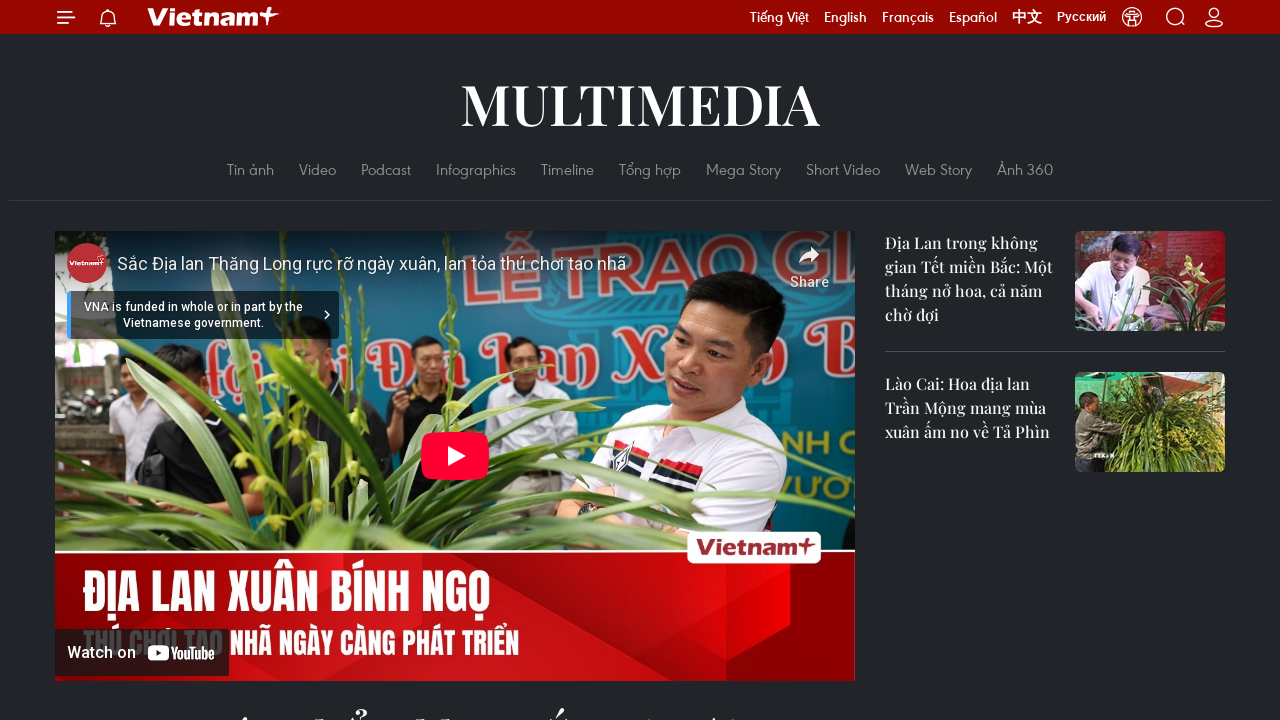